Tests JavaScript confirm alert handling by clicking a button to trigger a confirm dialog, accepting it, then triggering the same dialog again and dismissing it.

Starting URL: https://v1.training-support.net/selenium/javascript-alerts

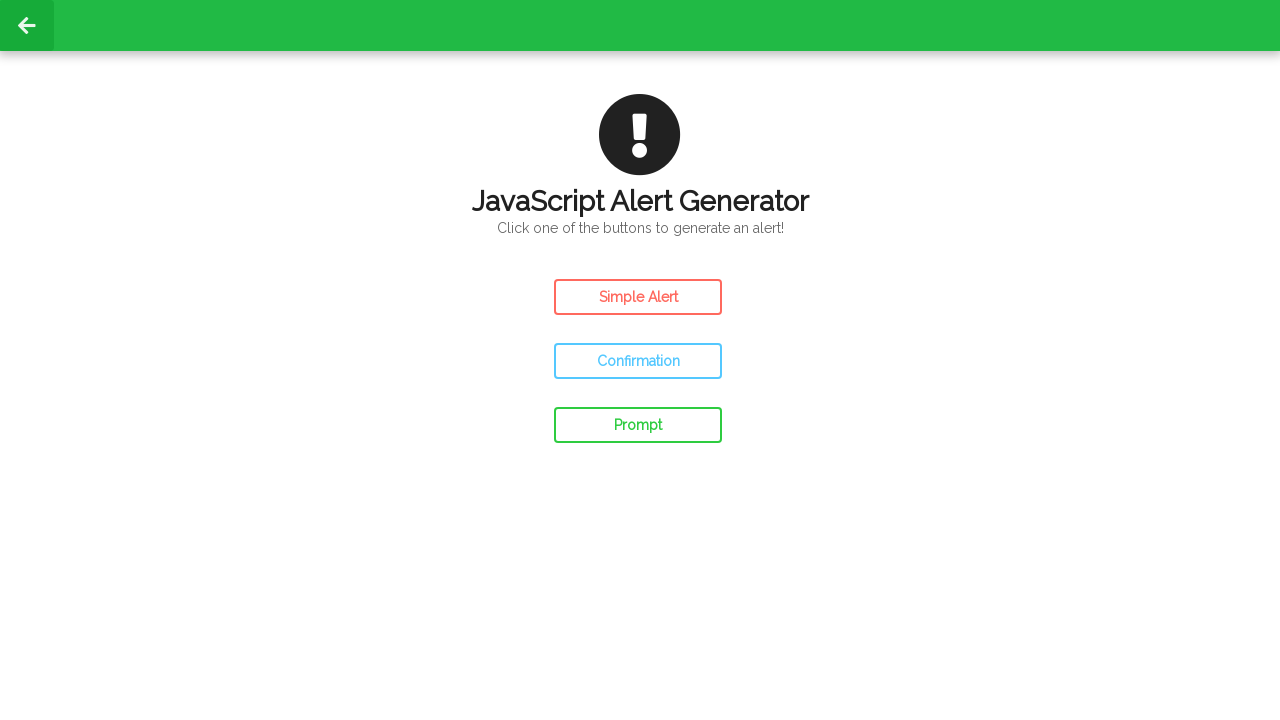

Clicked confirm button and accepted the first confirm dialog at (638, 361) on #confirm
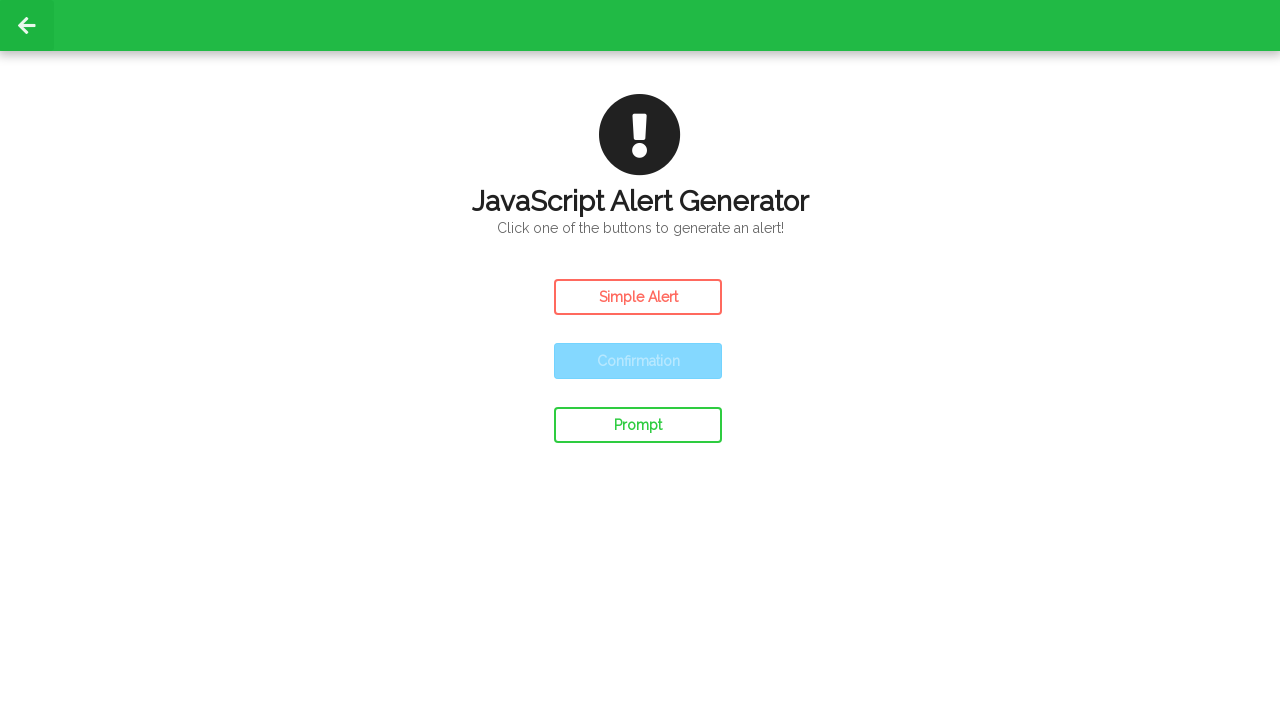

Clicked confirm button and dismissed the second confirm dialog at (638, 361) on #confirm
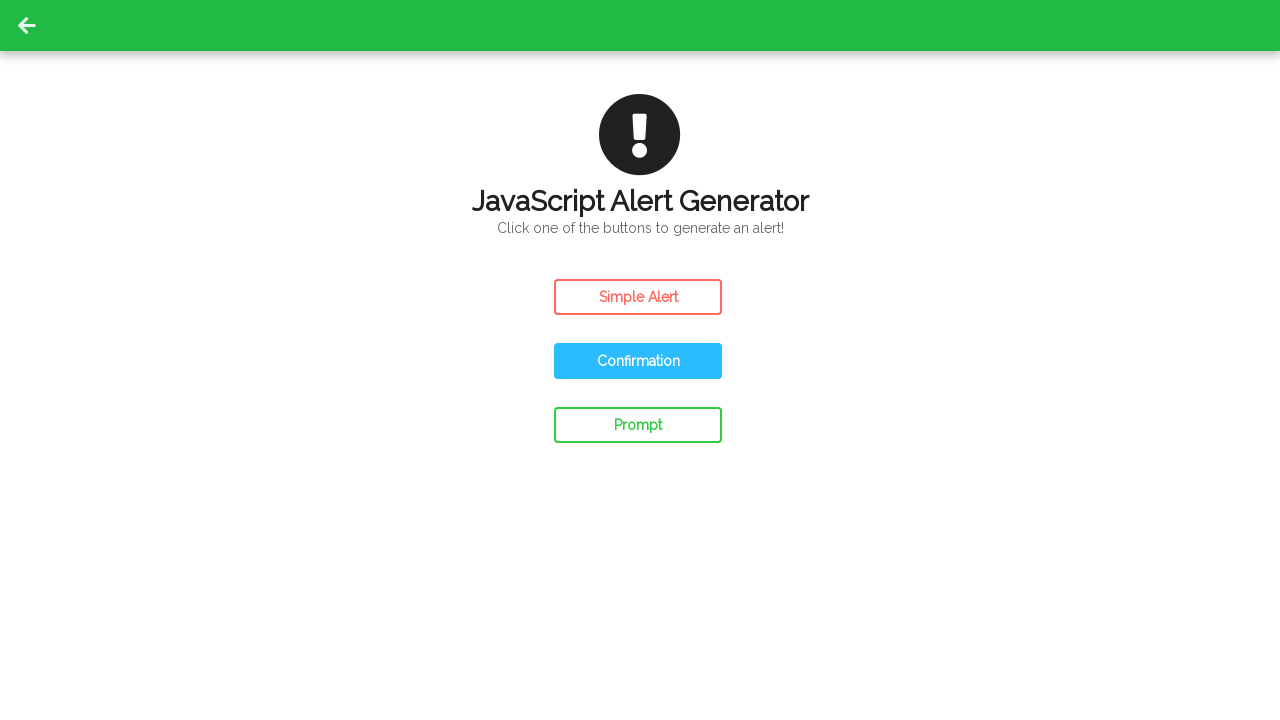

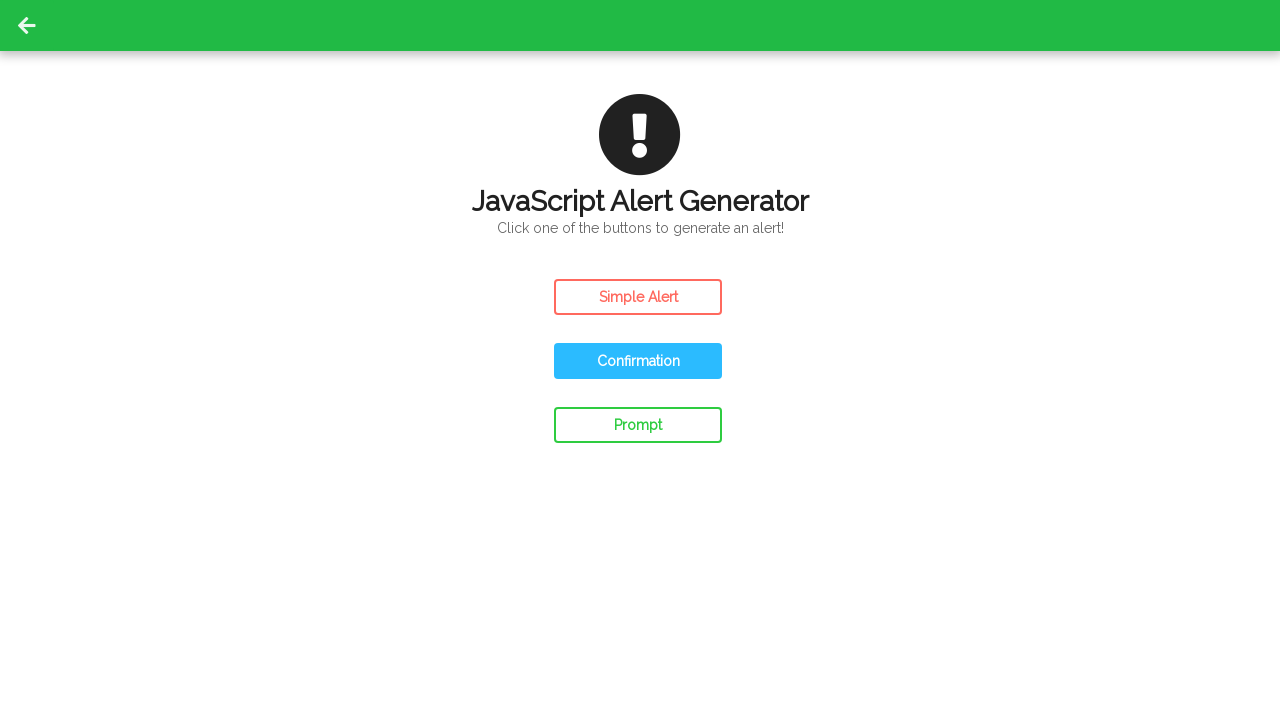